Tests that a todo item is removed if an empty text string is entered during editing

Starting URL: https://demo.playwright.dev/todomvc

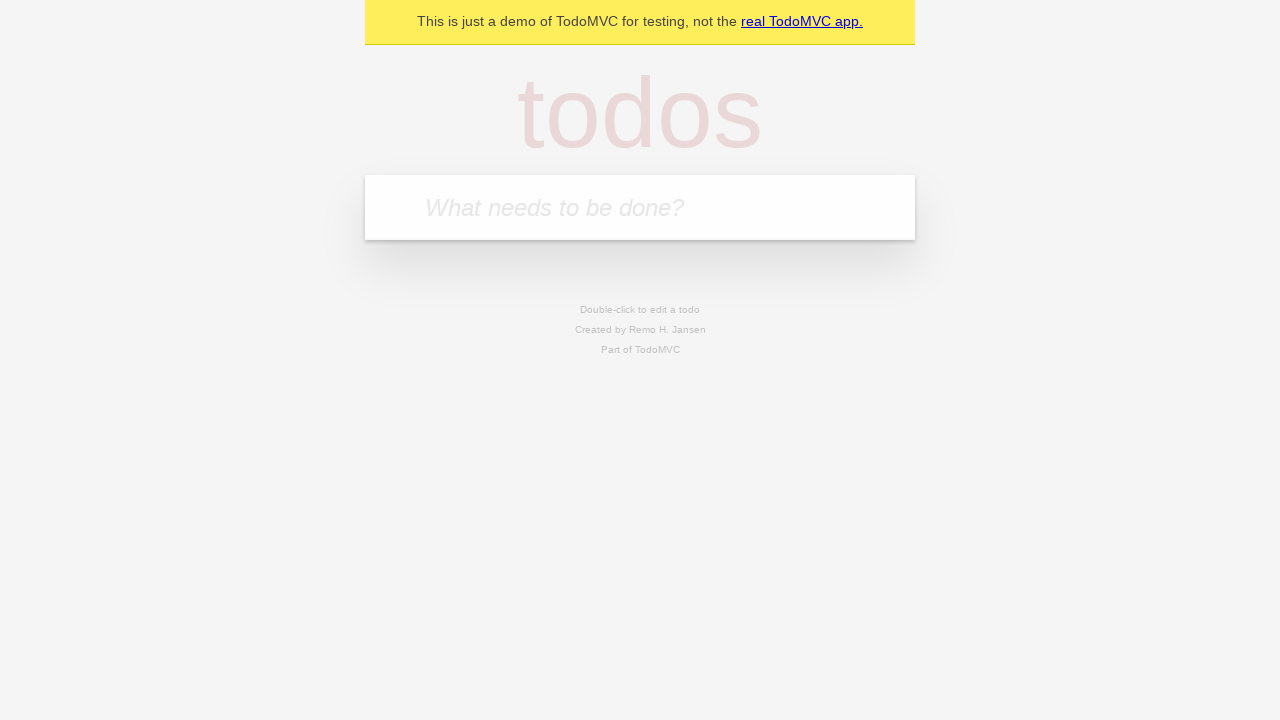

Filled new todo input with 'buy some cheese' on internal:attr=[placeholder="What needs to be done?"i]
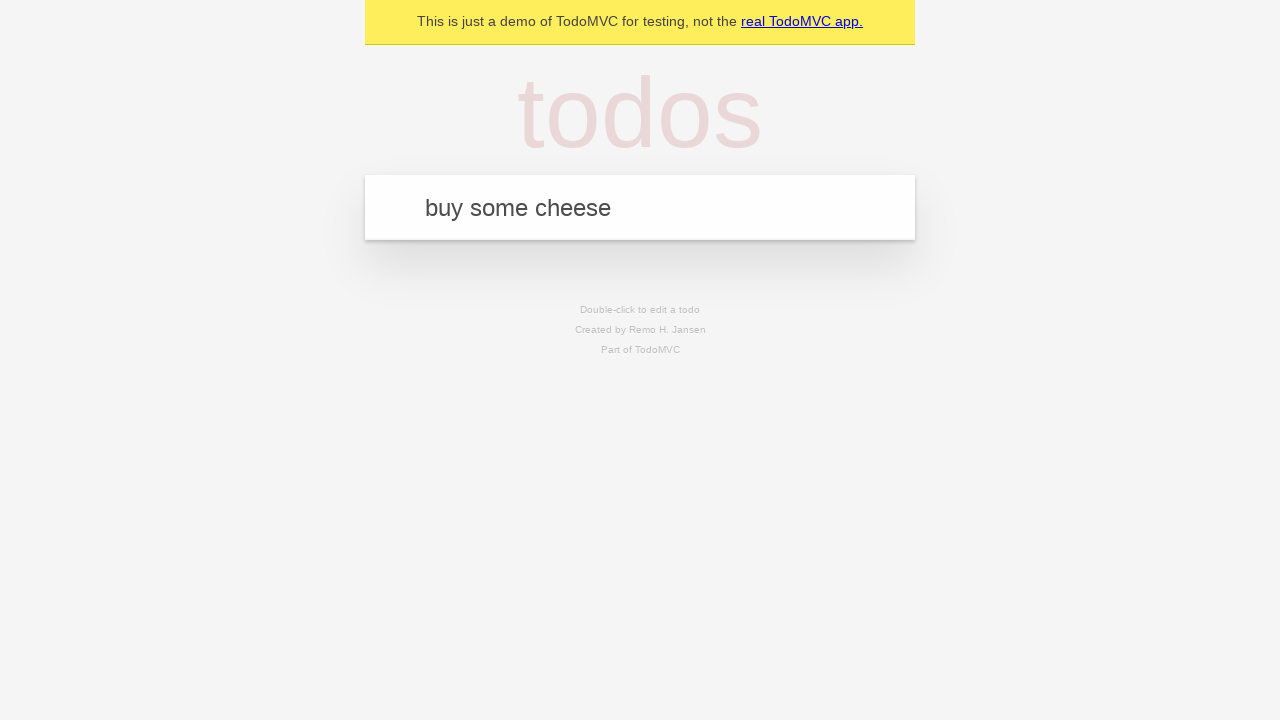

Pressed Enter to create todo 'buy some cheese' on internal:attr=[placeholder="What needs to be done?"i]
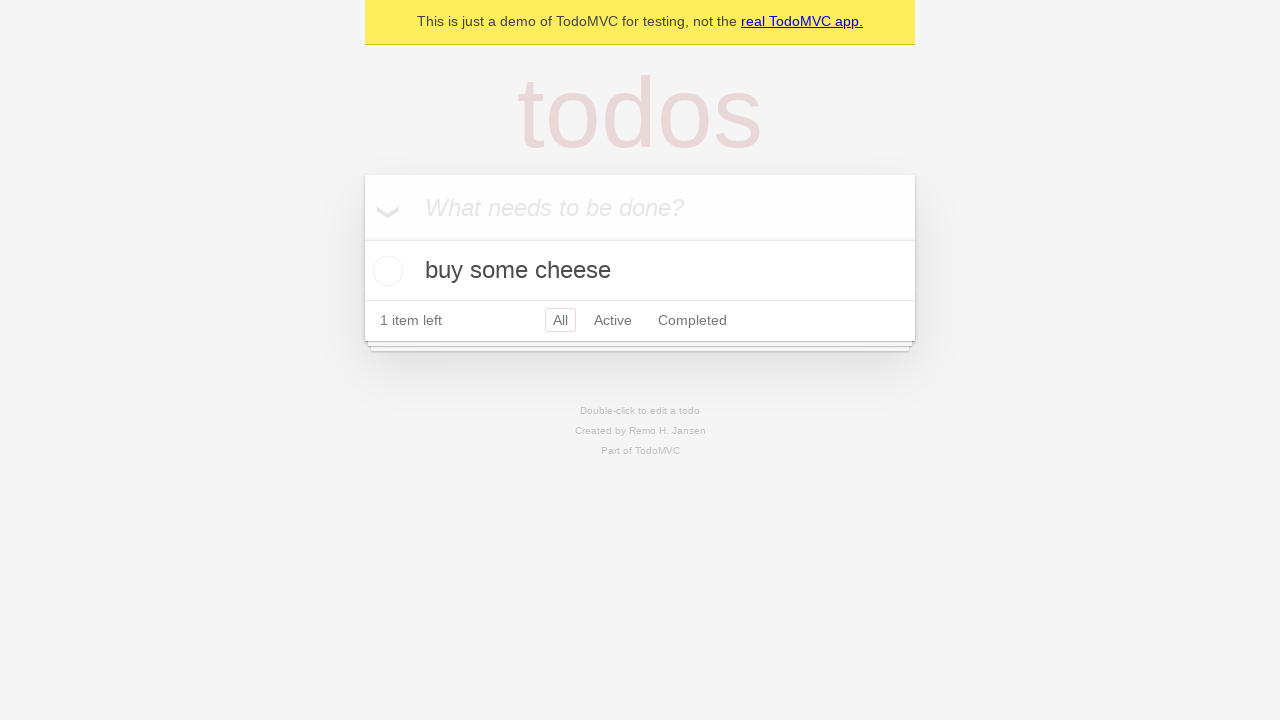

Filled new todo input with 'feed the cat' on internal:attr=[placeholder="What needs to be done?"i]
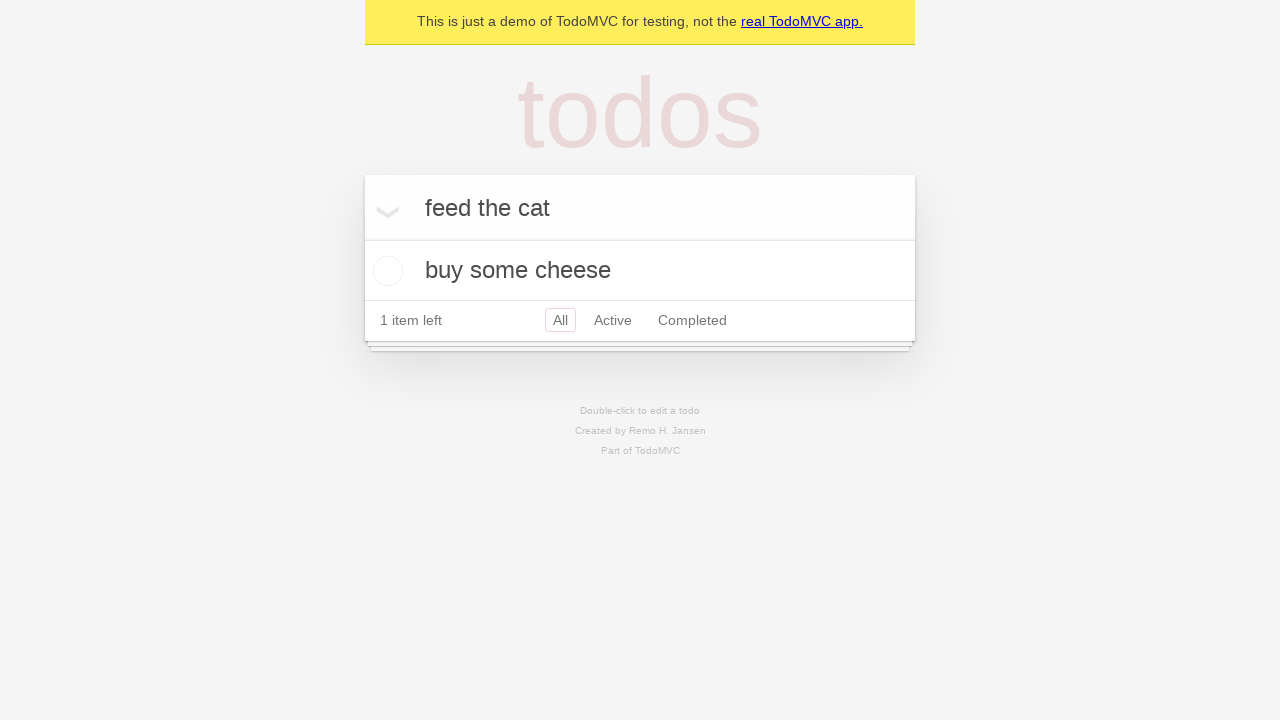

Pressed Enter to create todo 'feed the cat' on internal:attr=[placeholder="What needs to be done?"i]
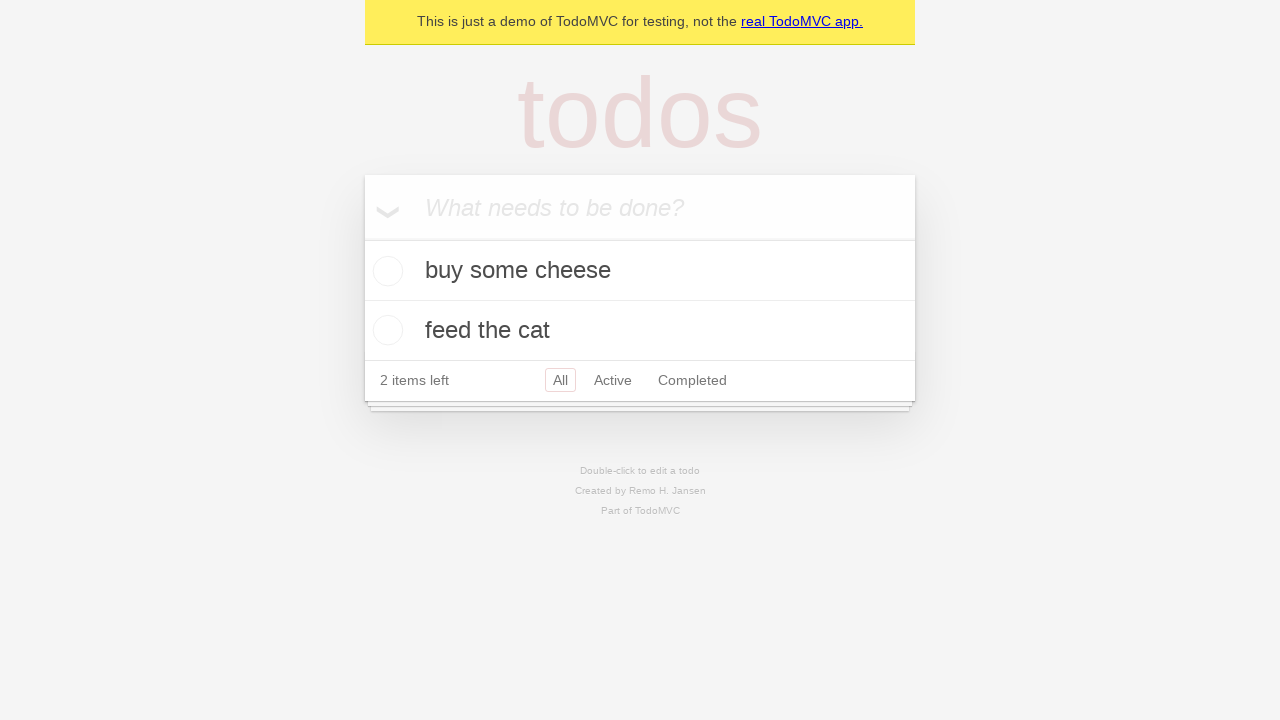

Filled new todo input with 'book a doctors appointment' on internal:attr=[placeholder="What needs to be done?"i]
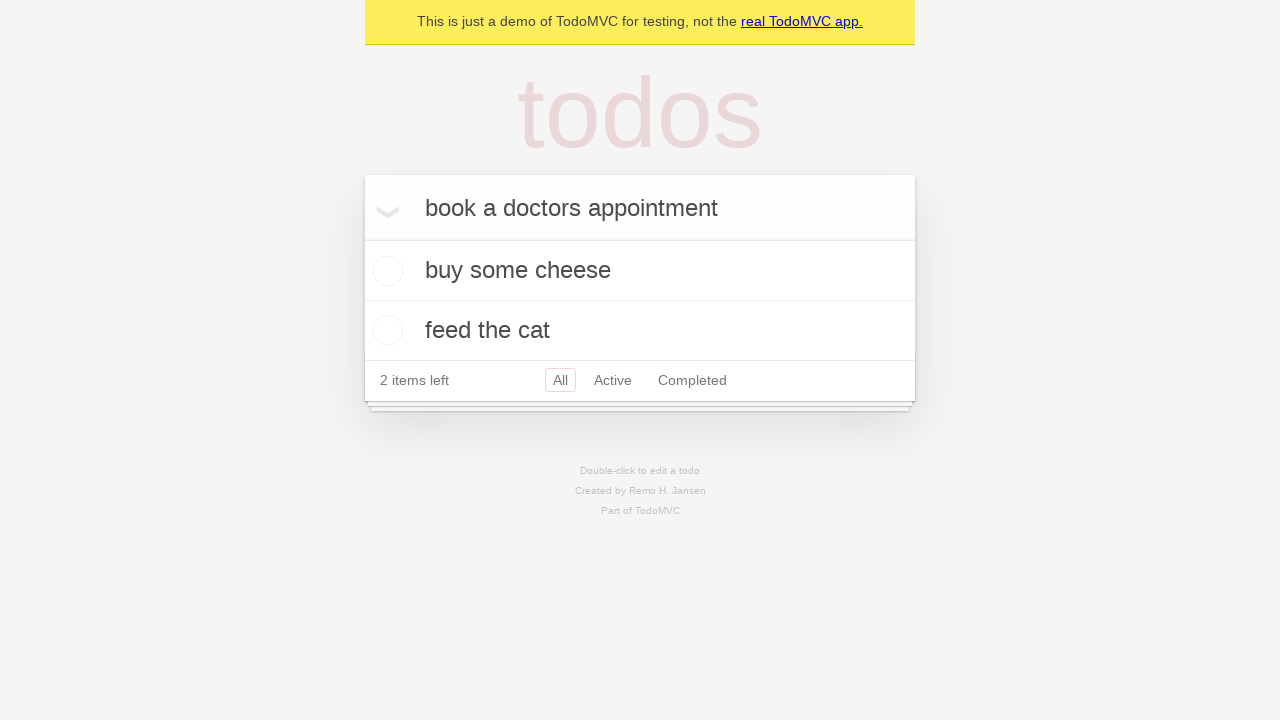

Pressed Enter to create todo 'book a doctors appointment' on internal:attr=[placeholder="What needs to be done?"i]
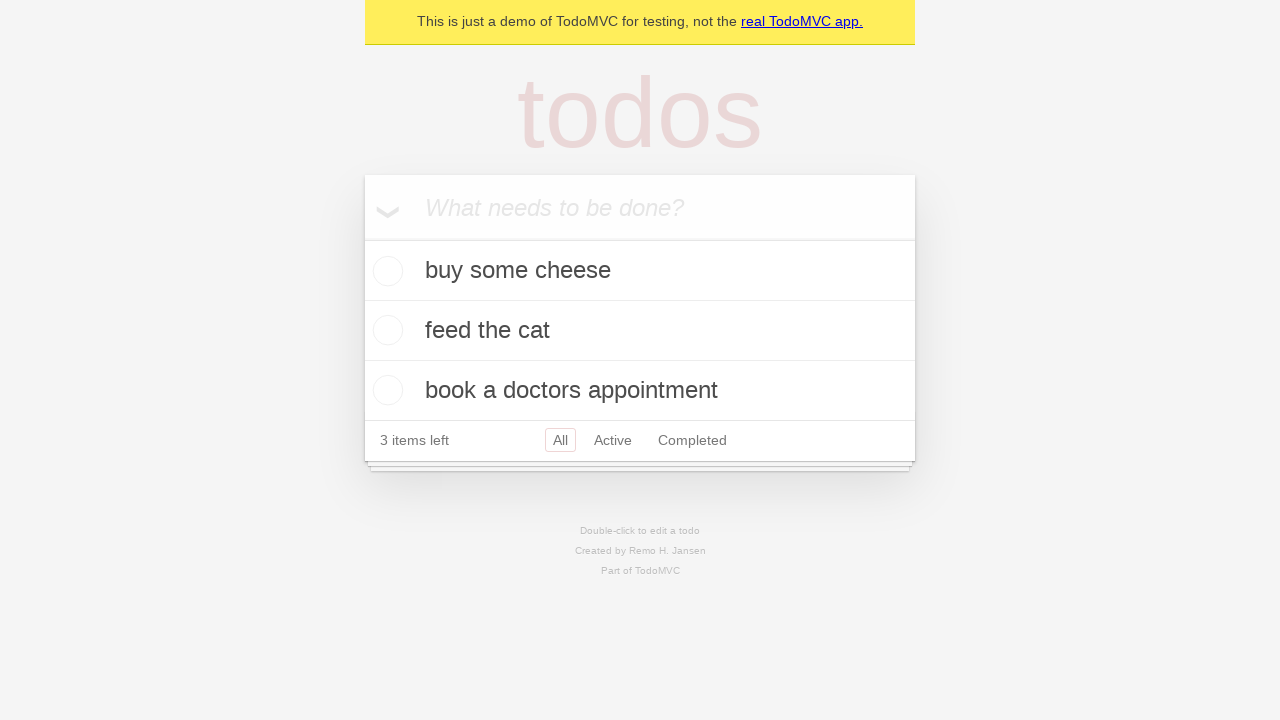

Double-clicked second todo item to enter edit mode at (640, 331) on internal:testid=[data-testid="todo-item"s] >> nth=1
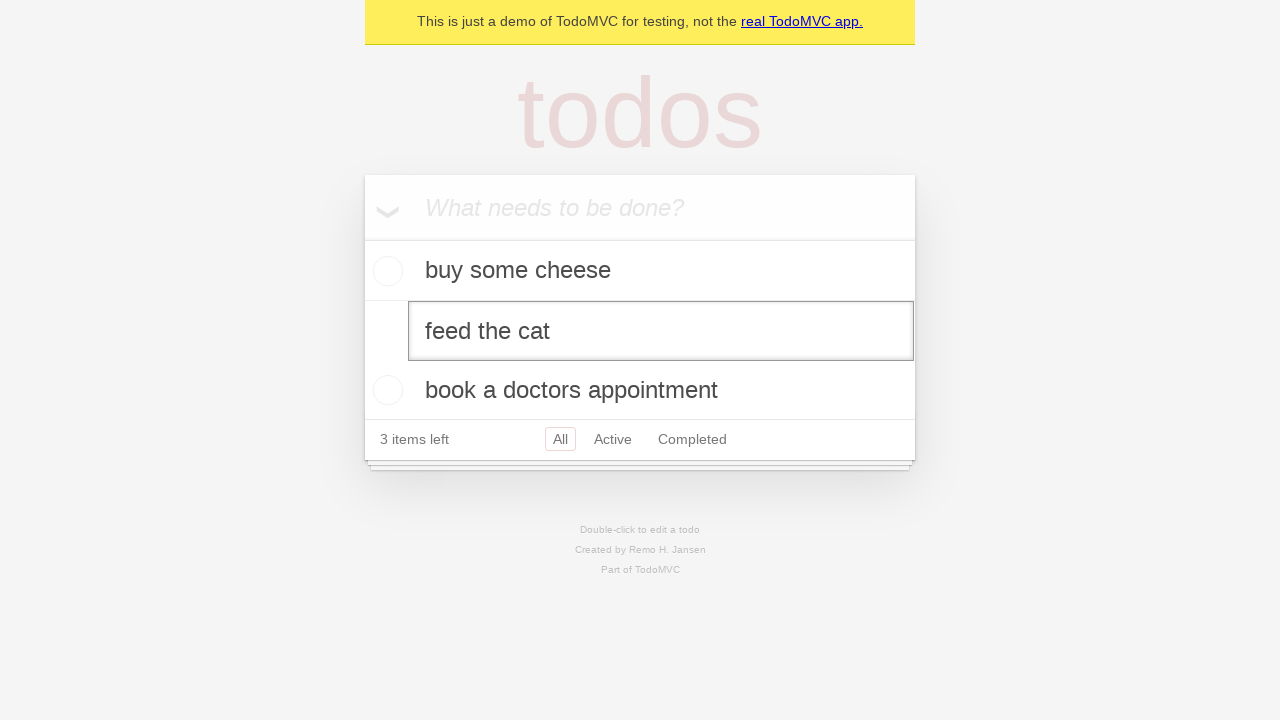

Cleared the edit textbox by filling with empty string on internal:testid=[data-testid="todo-item"s] >> nth=1 >> internal:role=textbox[nam
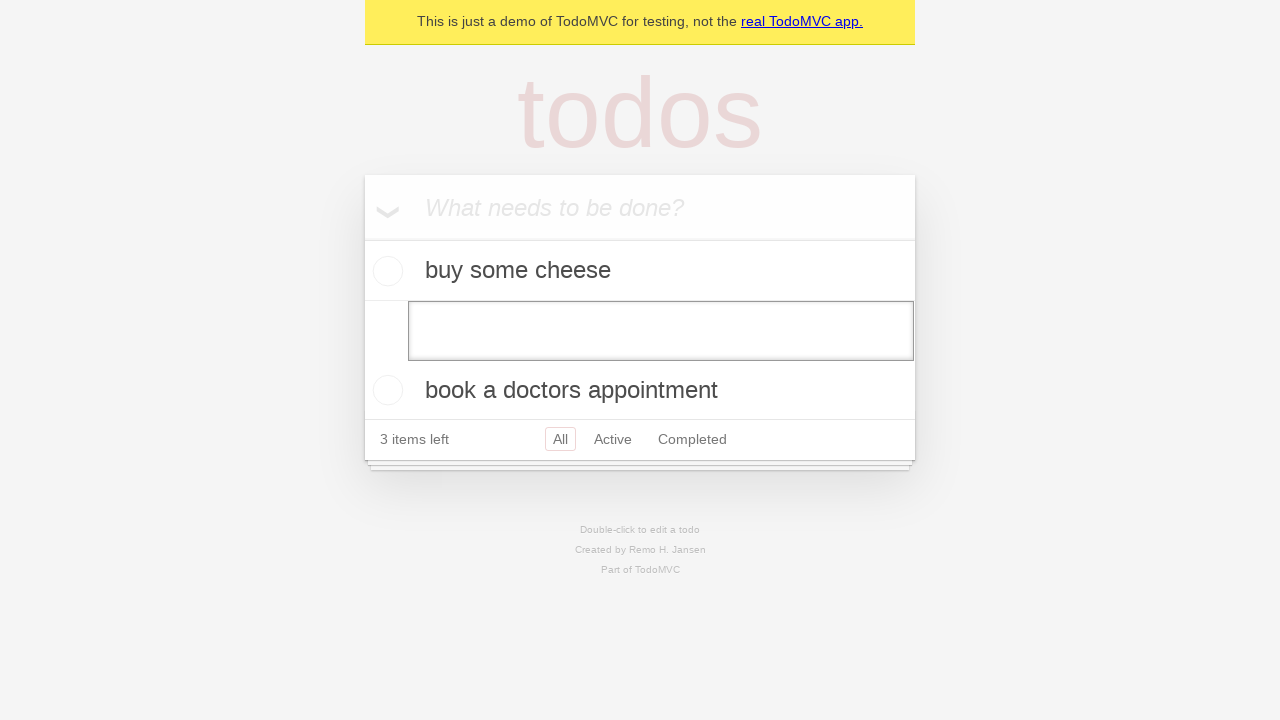

Pressed Enter to confirm empty edit, removing the todo item on internal:testid=[data-testid="todo-item"s] >> nth=1 >> internal:role=textbox[nam
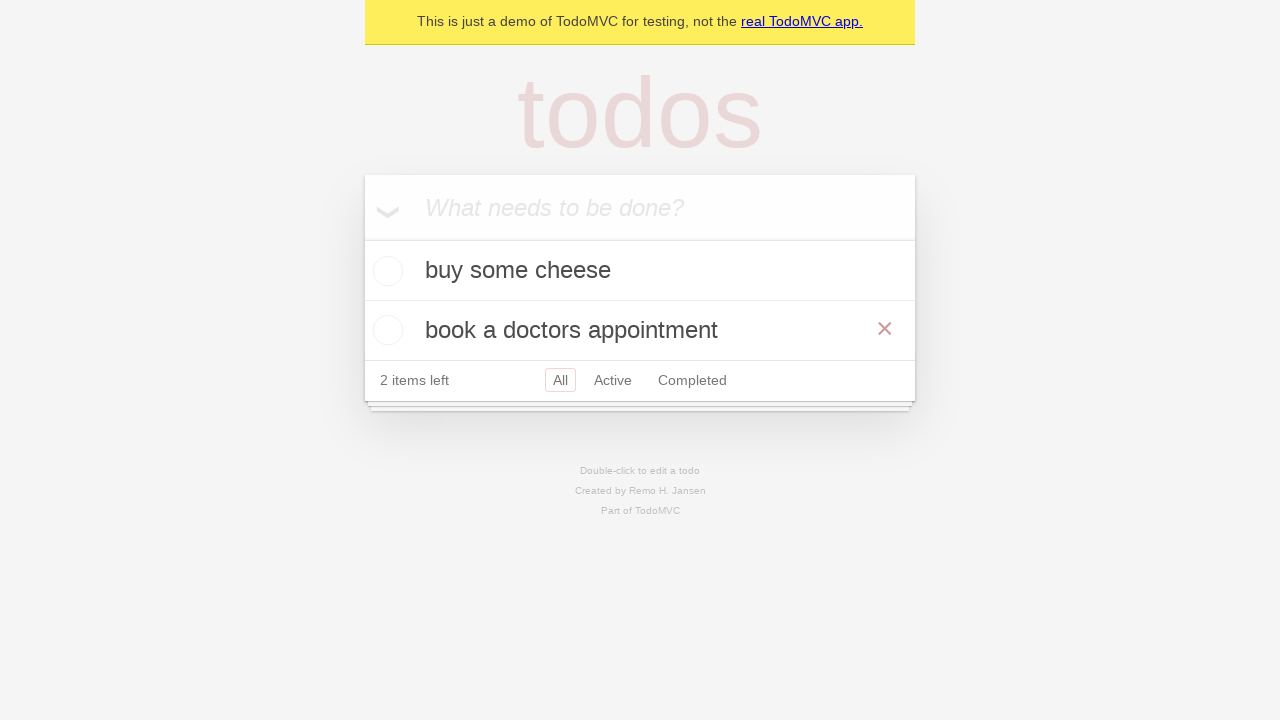

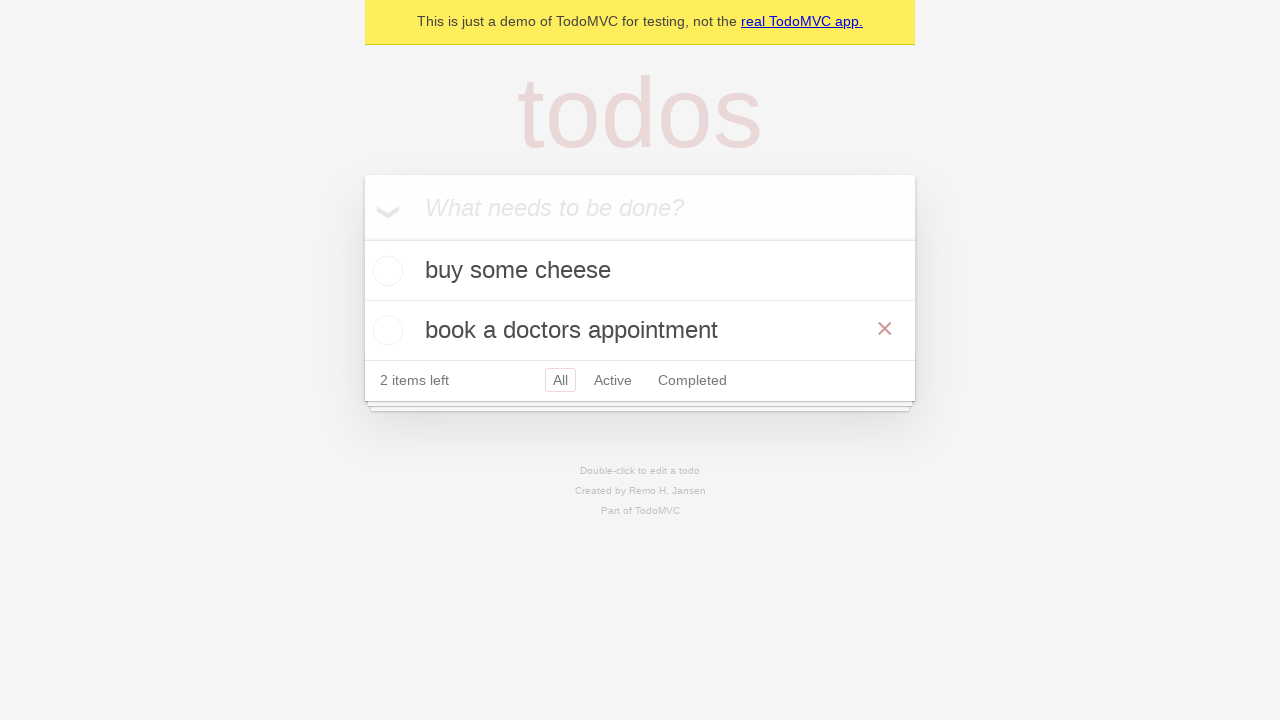